Navigates to Demo Tables and prints the entire table content by iterating through rows and columns

Starting URL: http://automationbykrishna.com

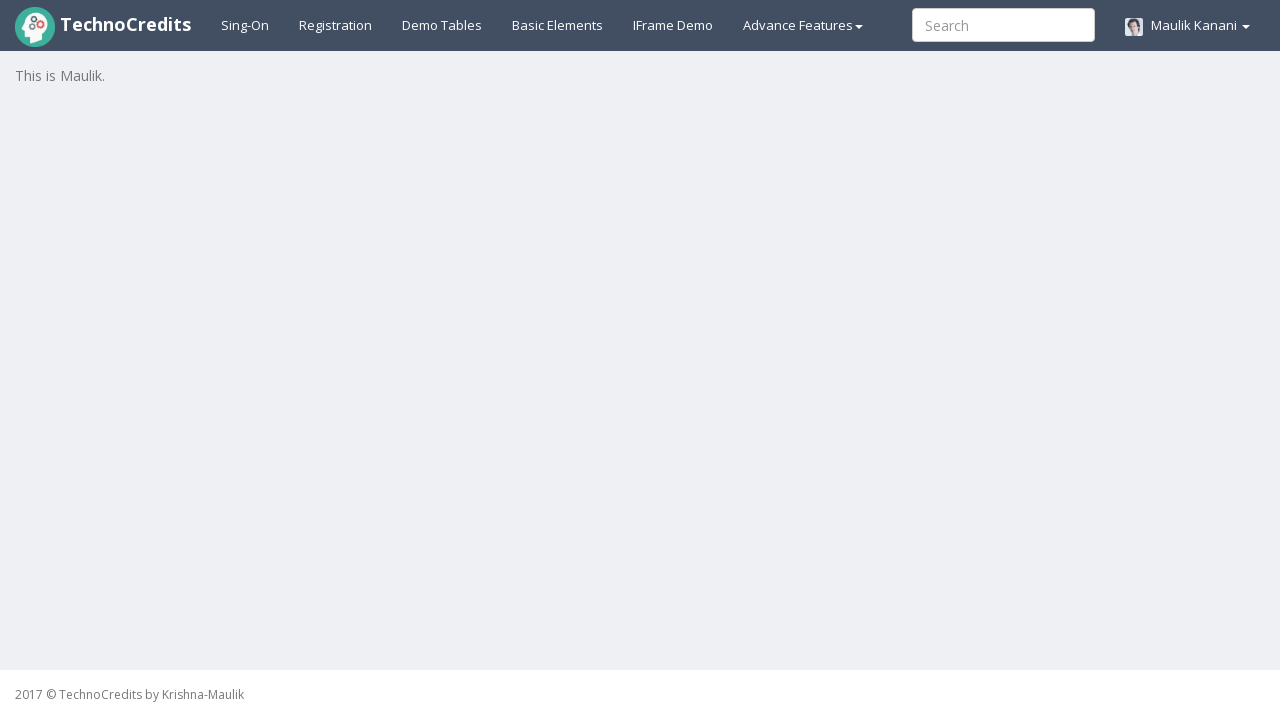

Clicked on Demo Tables link at (442, 25) on text=Demo Tables
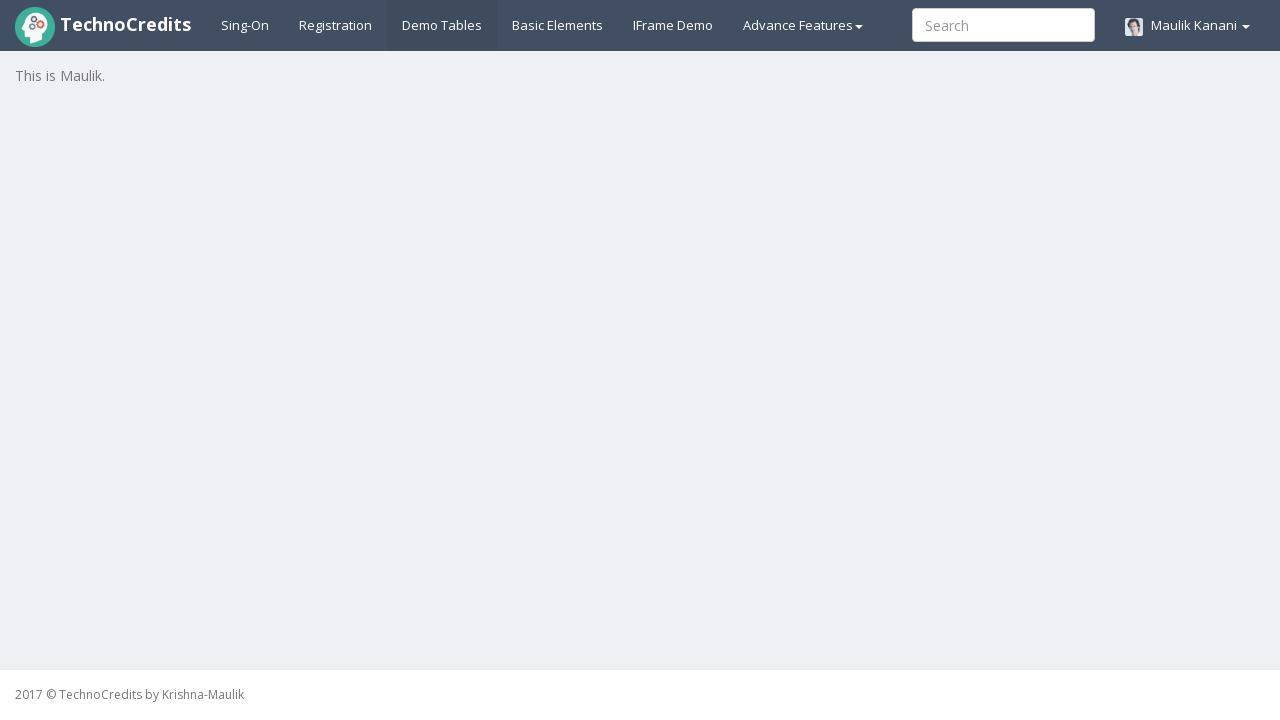

Table loaded and is visible
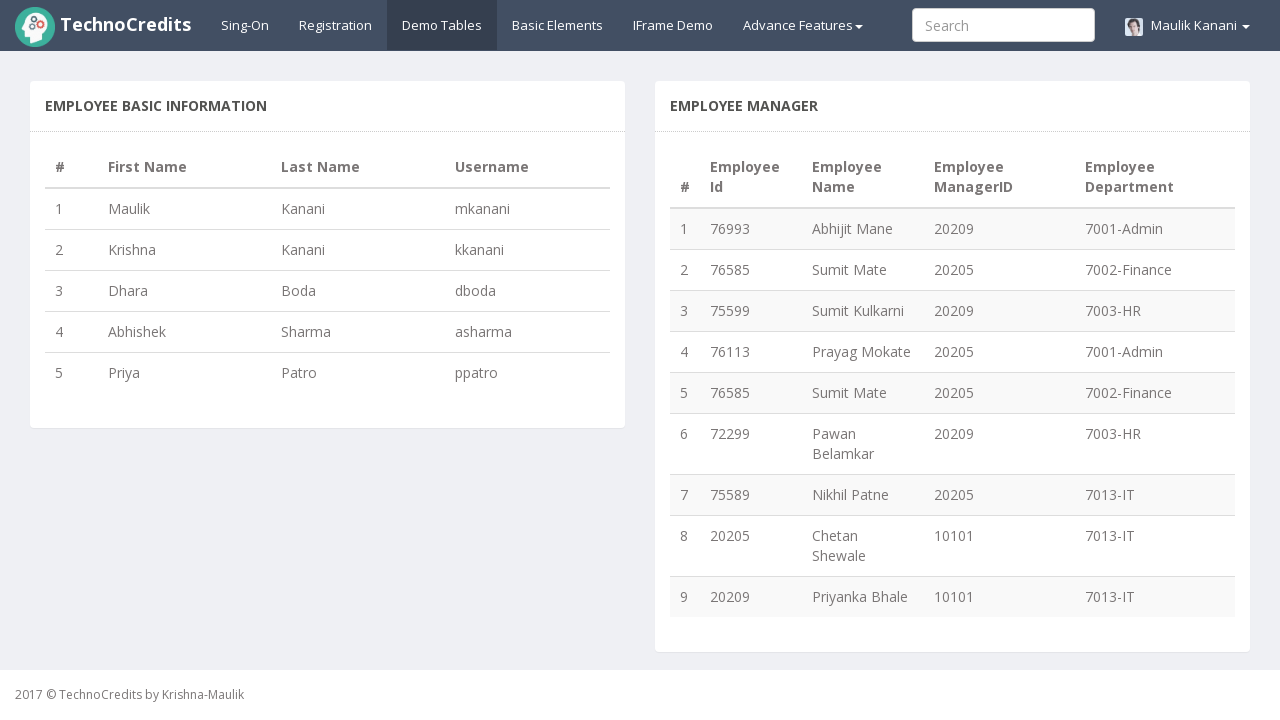

Retrieved all table rows (9 rows found)
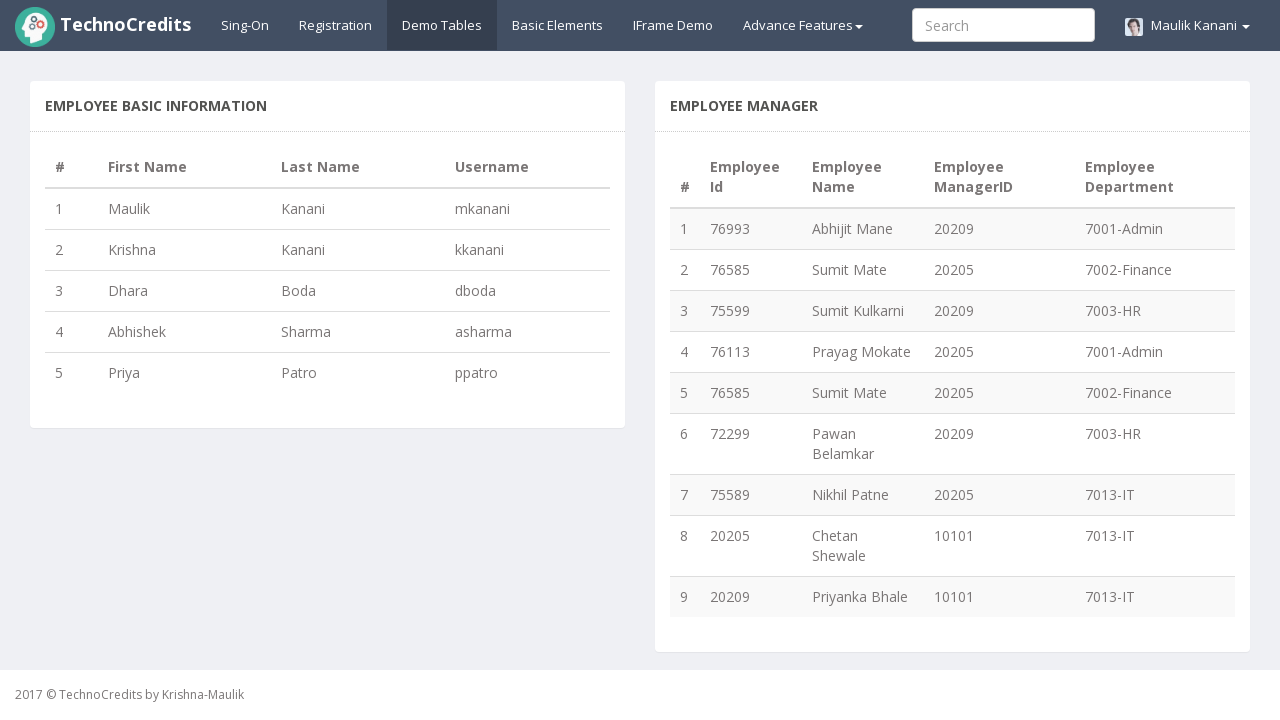

Extracted and printed content from table row 1: 1 76993 Abhijit Mane 20209 7001-Admin
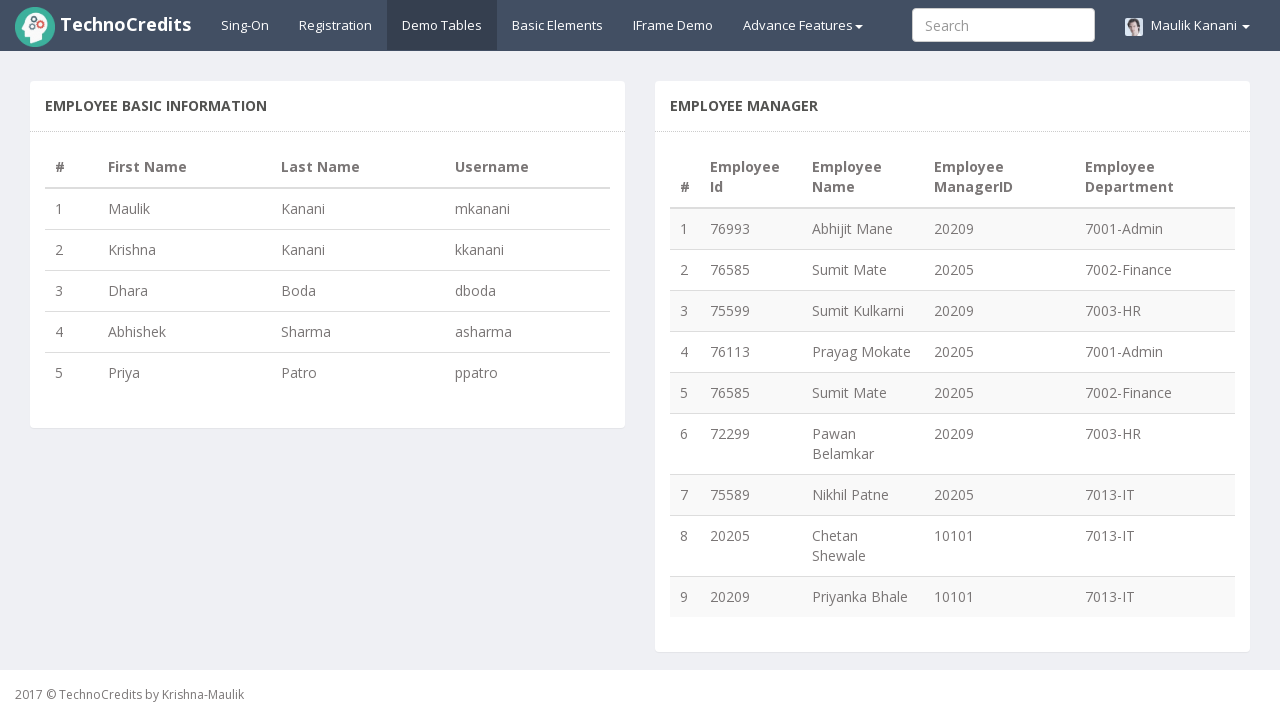

Extracted and printed content from table row 2: 2 76585 Sumit Mate 20205 7002-Finance
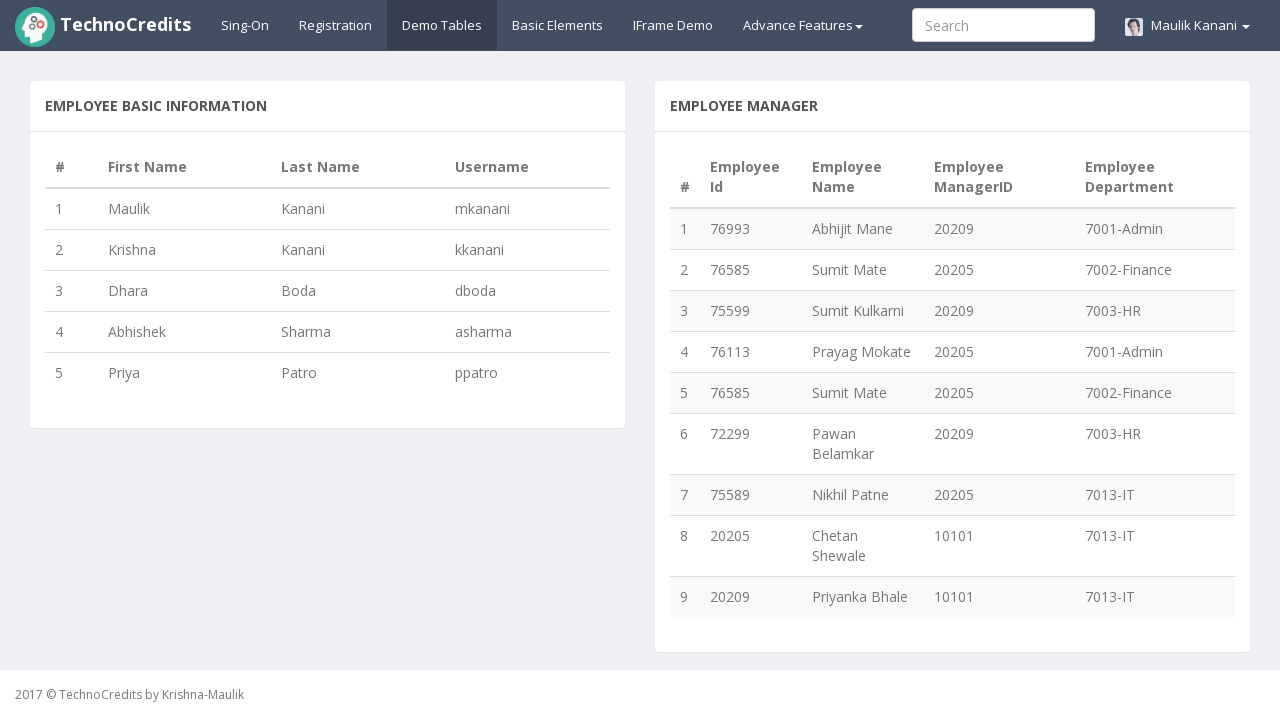

Extracted and printed content from table row 3: 3 75599 Sumit Kulkarni 20209 7003-HR
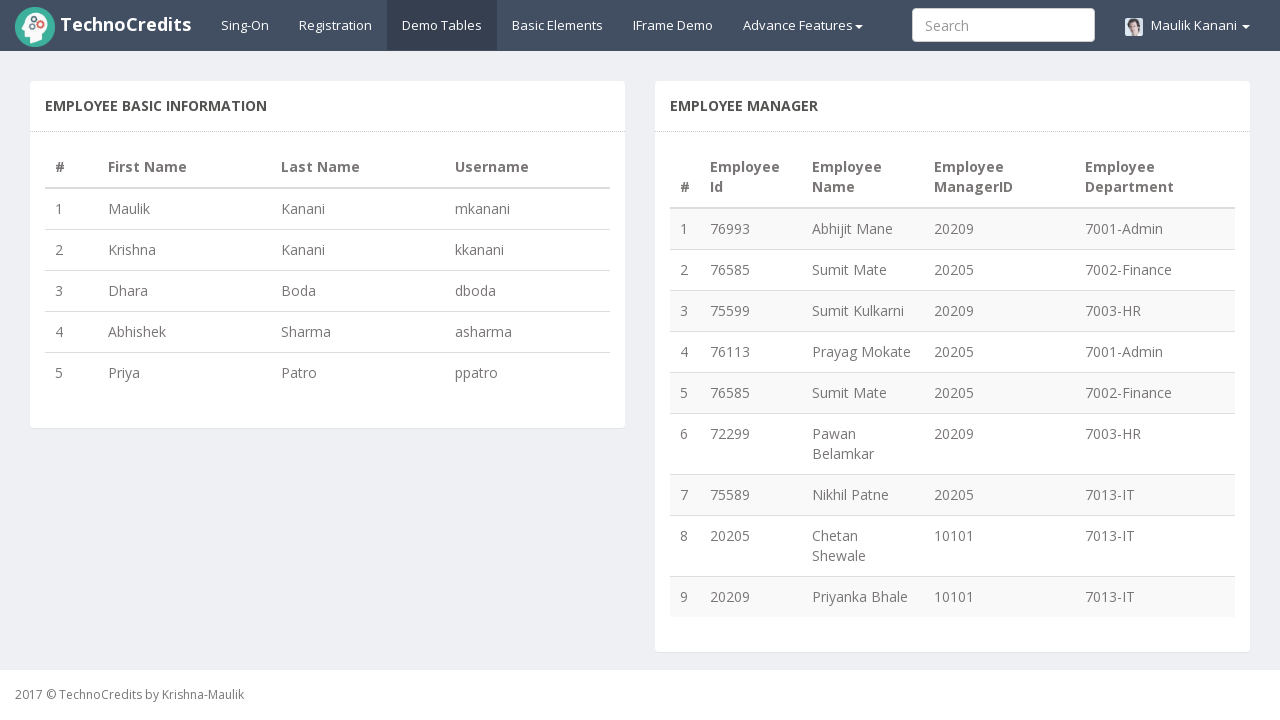

Extracted and printed content from table row 4: 4 76113 Prayag Mokate 20205 7001-Admin
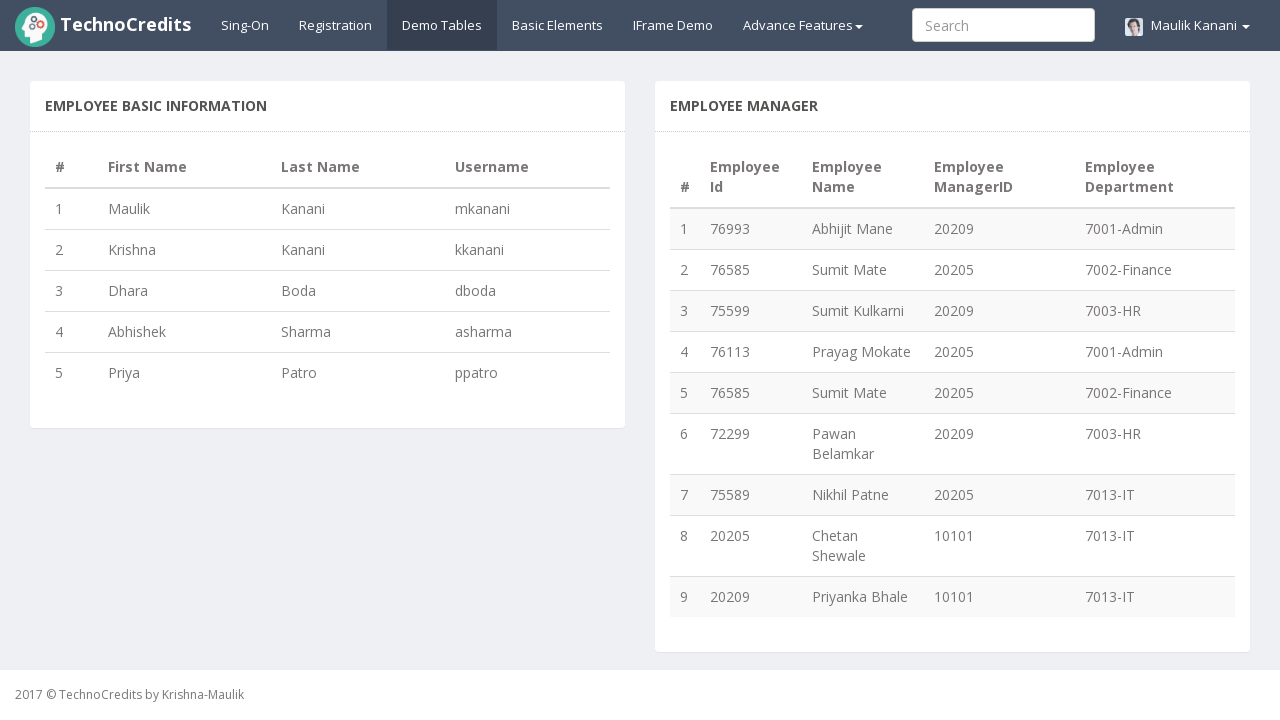

Extracted and printed content from table row 5: 5 76585 Sumit Mate 20205 7002-Finance
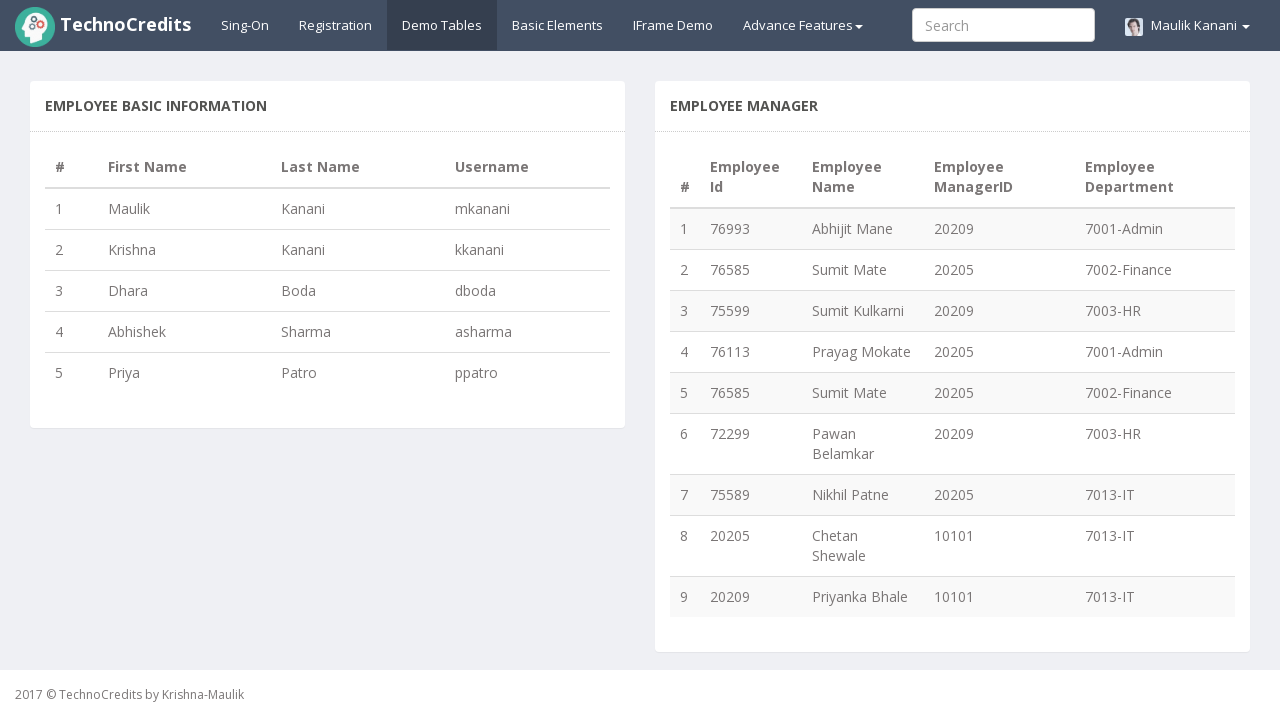

Extracted and printed content from table row 6: 6 72299 Pawan Belamkar 20209 7003-HR
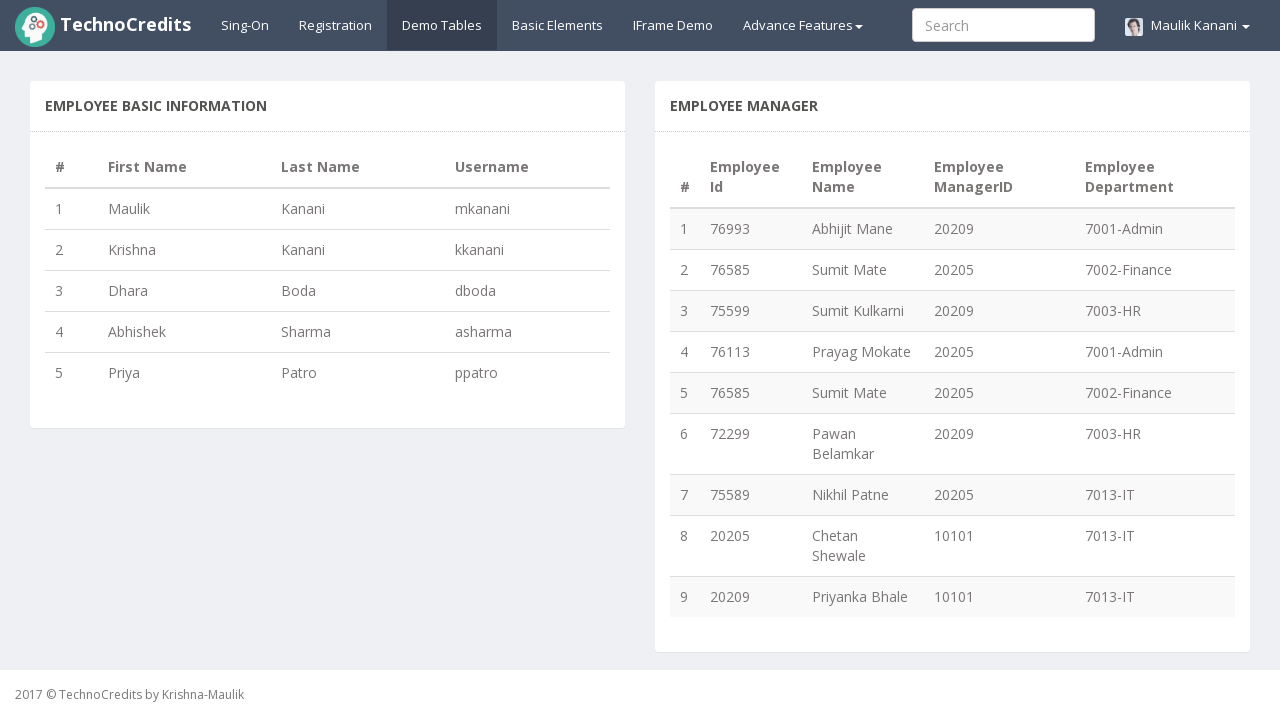

Extracted and printed content from table row 7: 7 75589 Nikhil Patne 20205 7013-IT
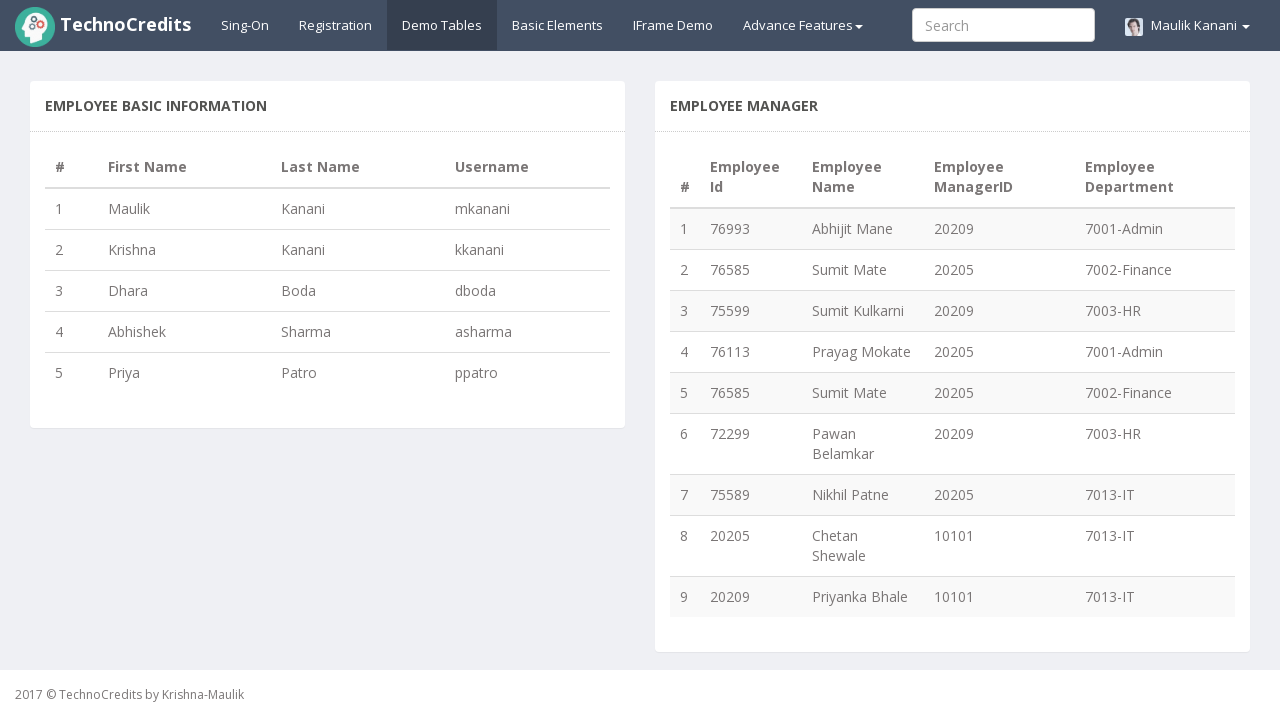

Extracted and printed content from table row 8: 8 20205 Chetan Shewale 10101 7013-IT
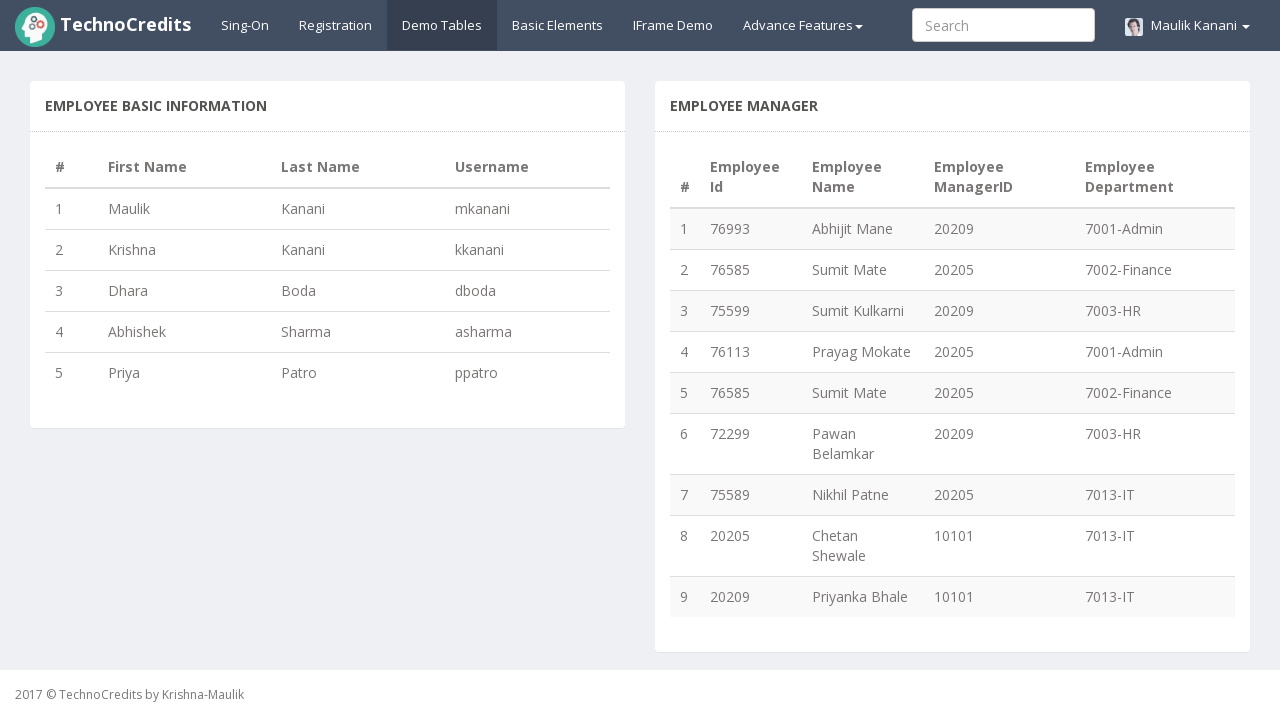

Extracted and printed content from table row 9: 9 20209 Priyanka Bhale 10101 7013-IT
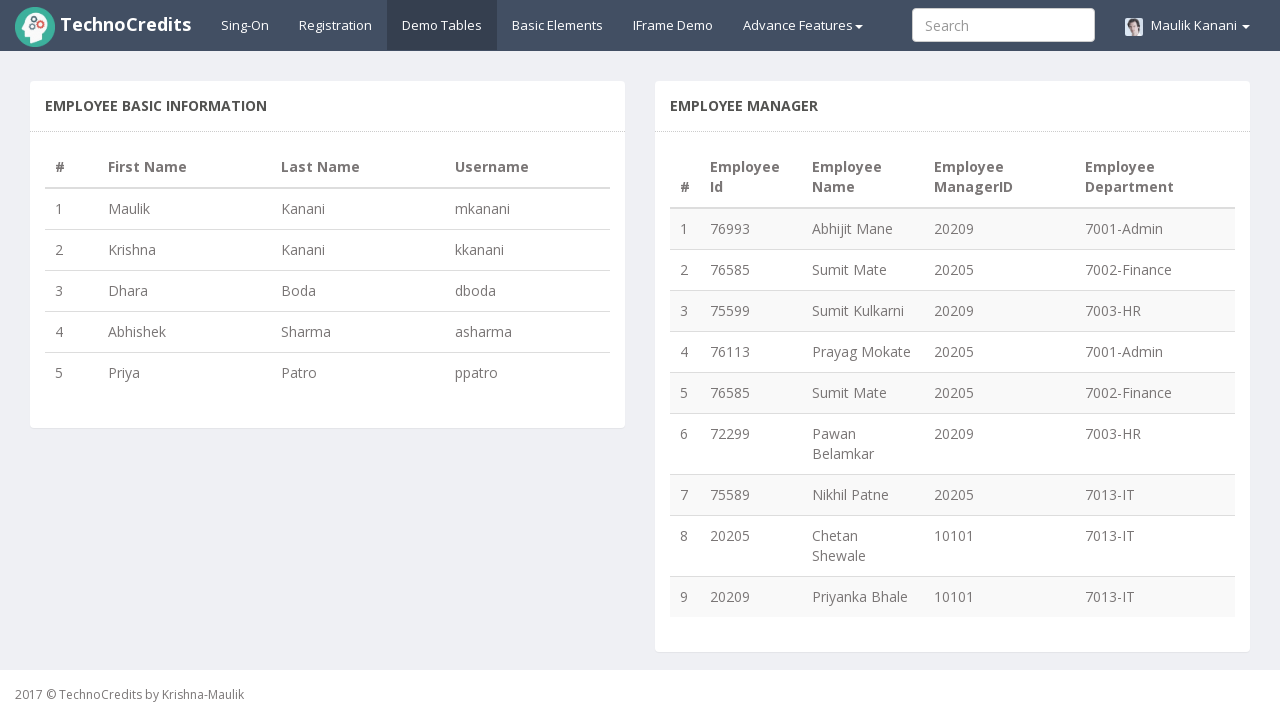

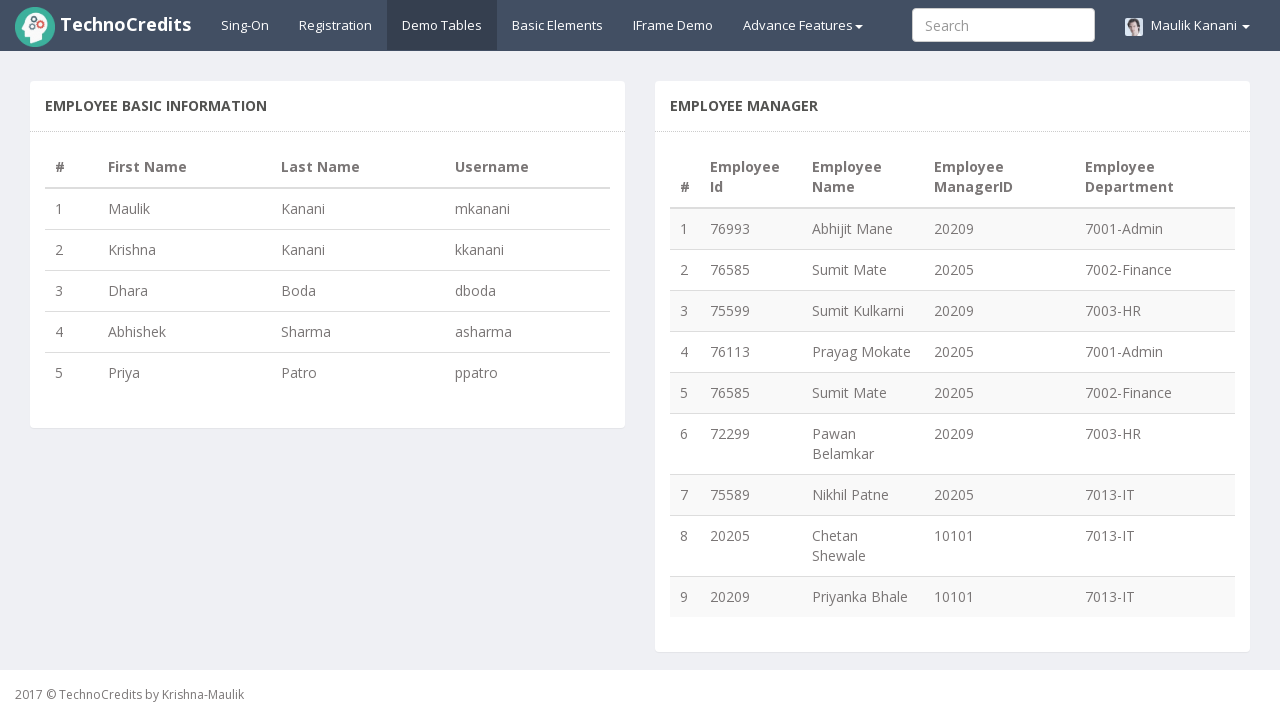